Tests flight booking form by selecting origin and destination airports from dropdowns and selecting a date from a date picker on a travel practice website.

Starting URL: https://rahulshettyacademy.com/dropdownsPractise/

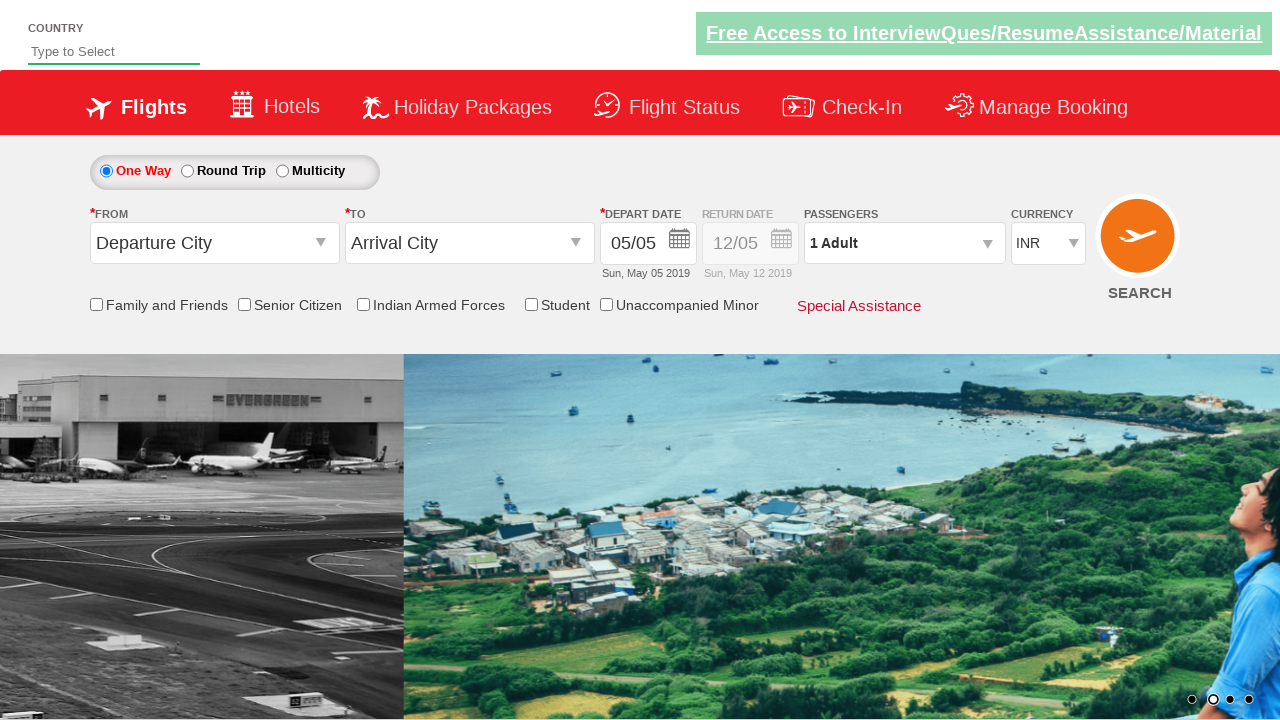

Clicked origin station dropdown at (214, 243) on #ctl00_mainContent_ddl_originStation1_CTXT
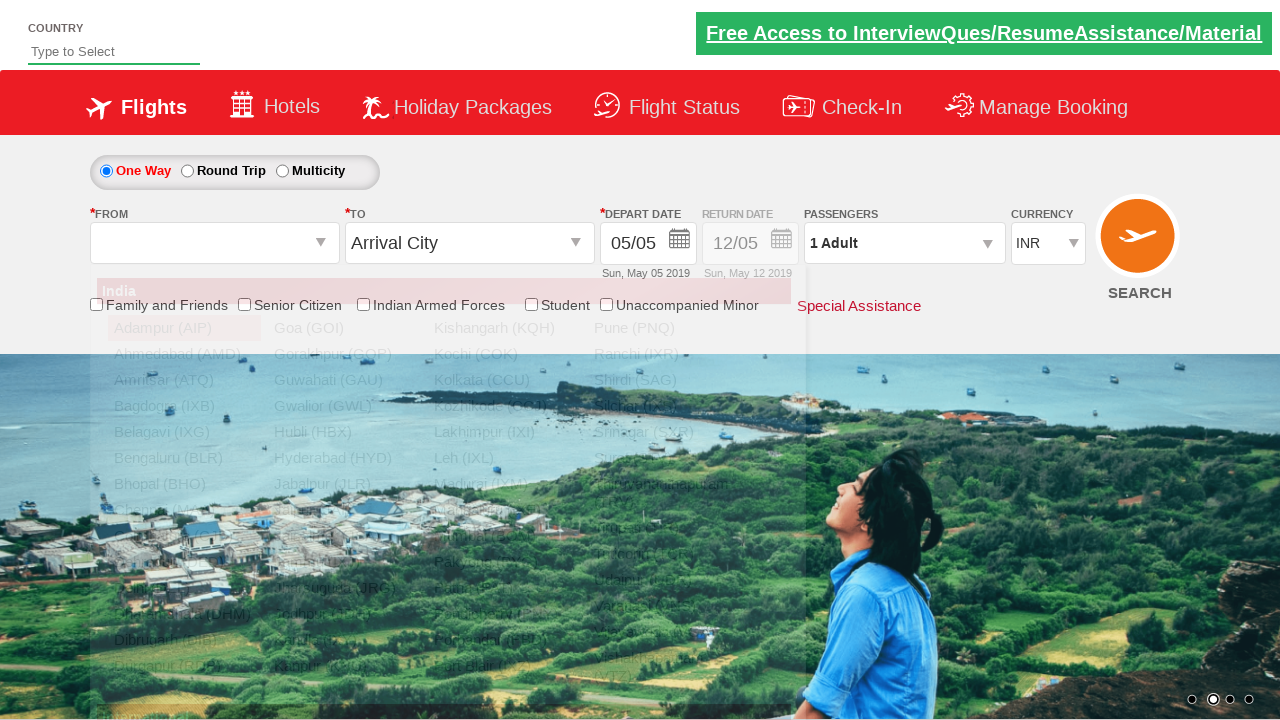

Selected MAA (Chennai) as origin airport at (184, 510) on xpath=//div[@id='glsctl00_mainContent_ddl_originStation1_CTNR']//a[@value='MAA']
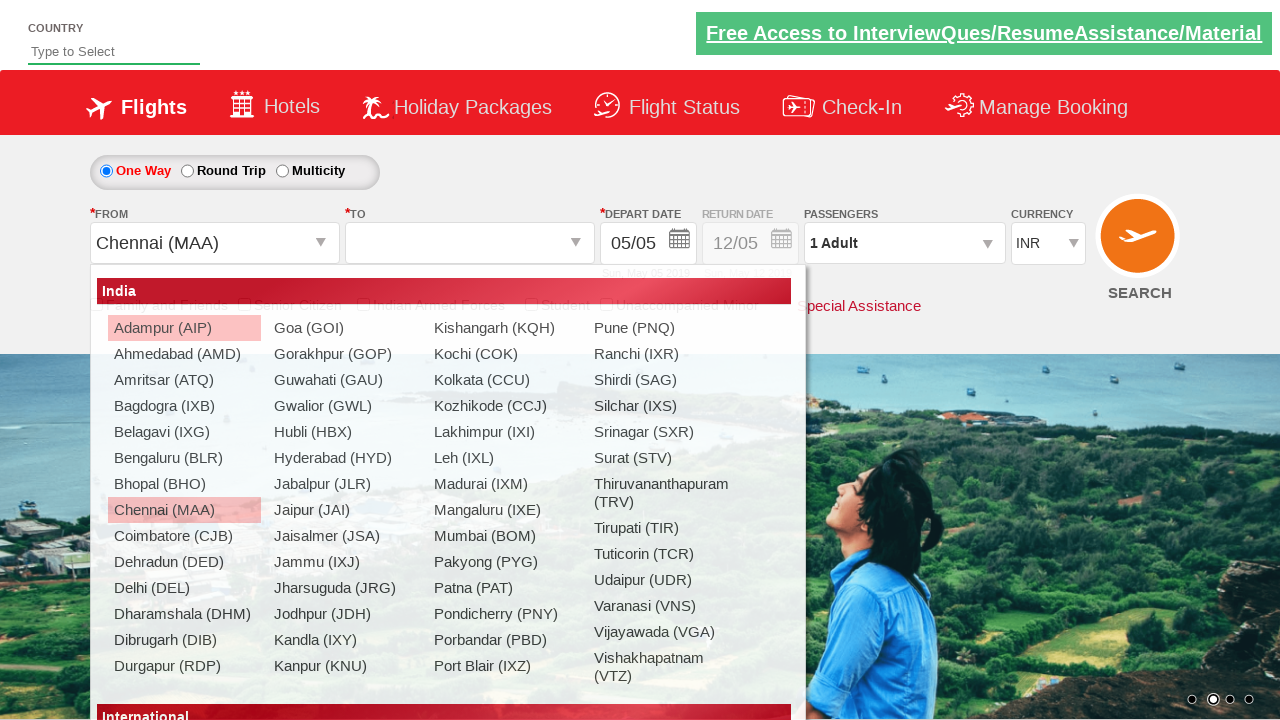

Waited for destination dropdown to be ready
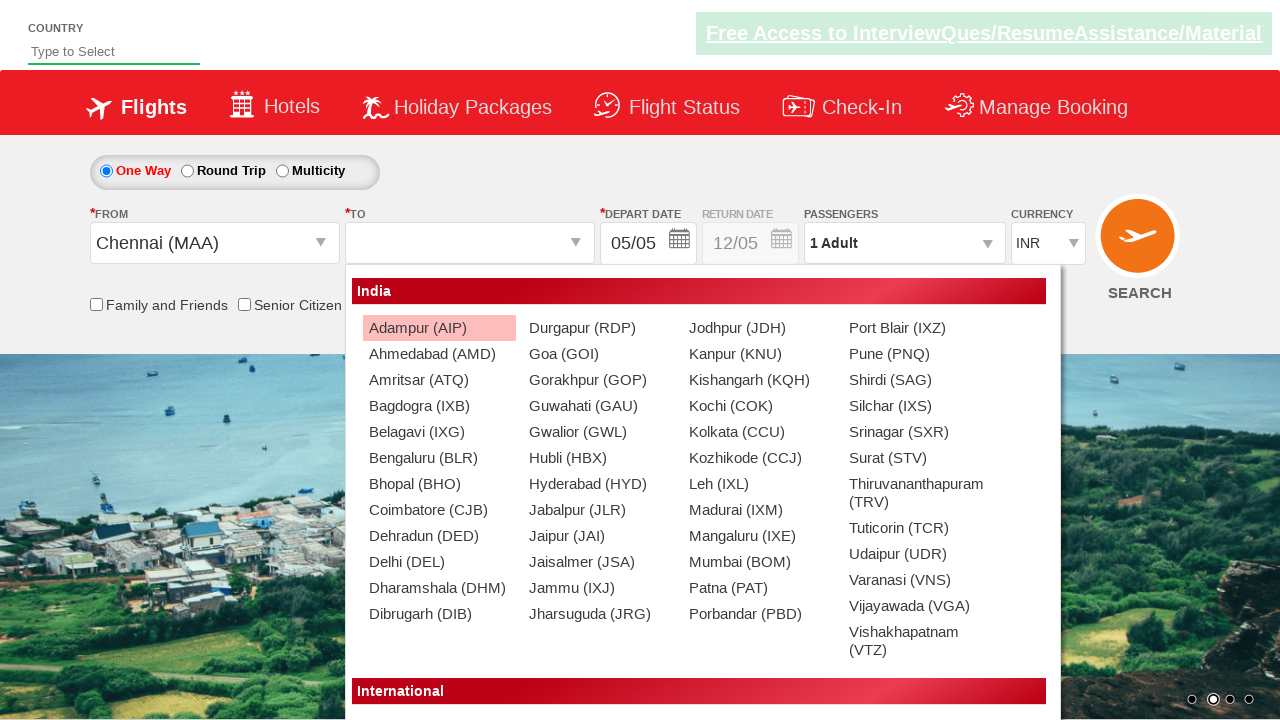

Selected BLR (Bangalore) as destination airport at (439, 458) on xpath=//div[@id='glsctl00_mainContent_ddl_destinationStation1_CTNR']//a[@value='
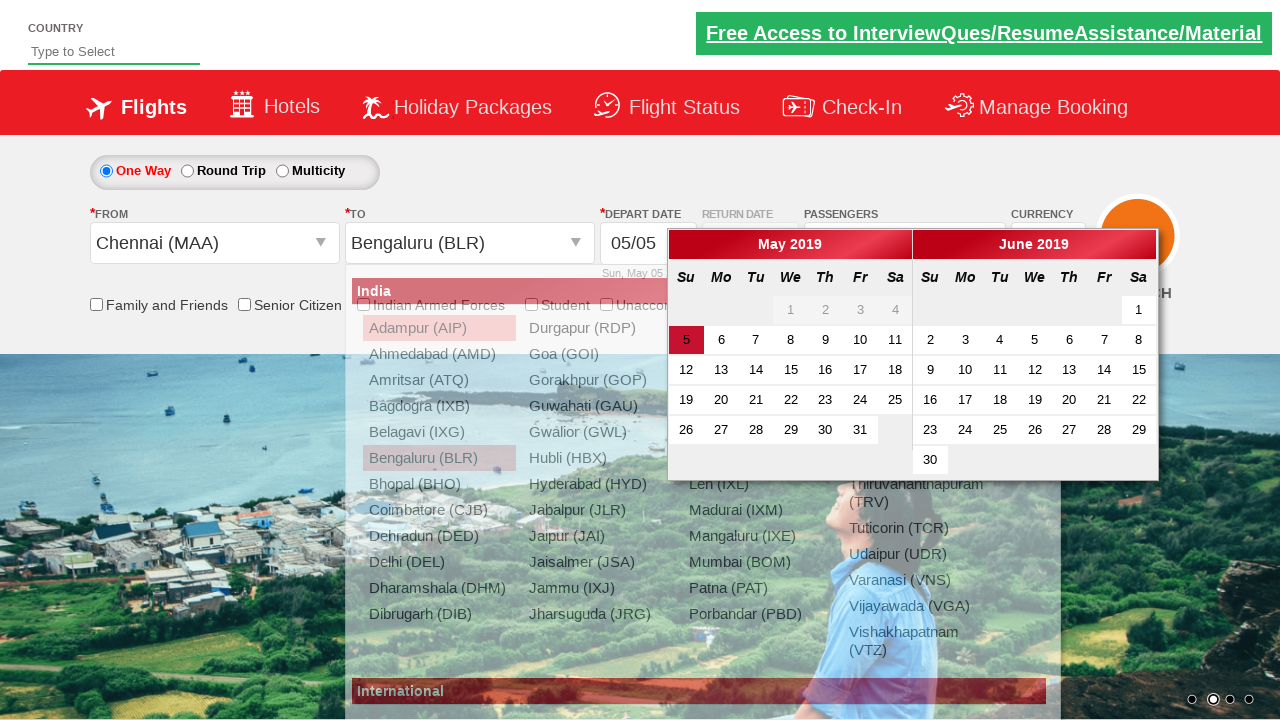

Waited for date picker to appear
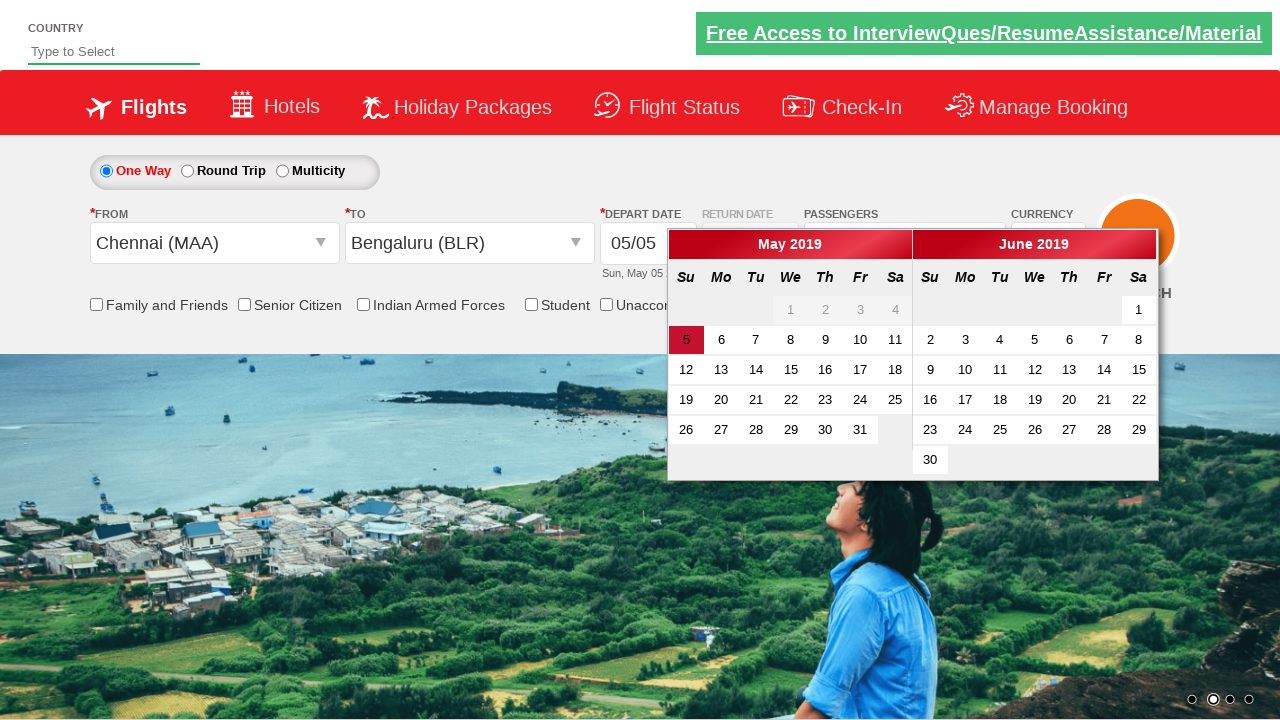

Selected active date in the date picker at (686, 340) on .ui-state-default.ui-state-active
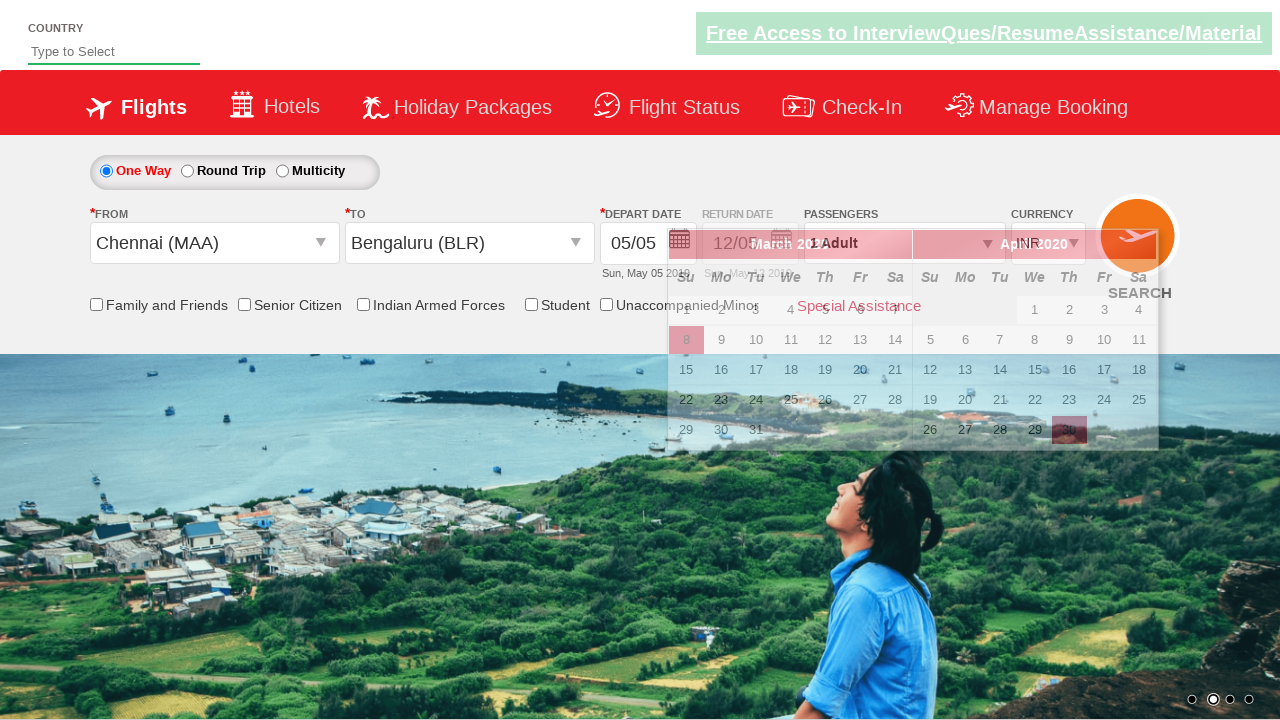

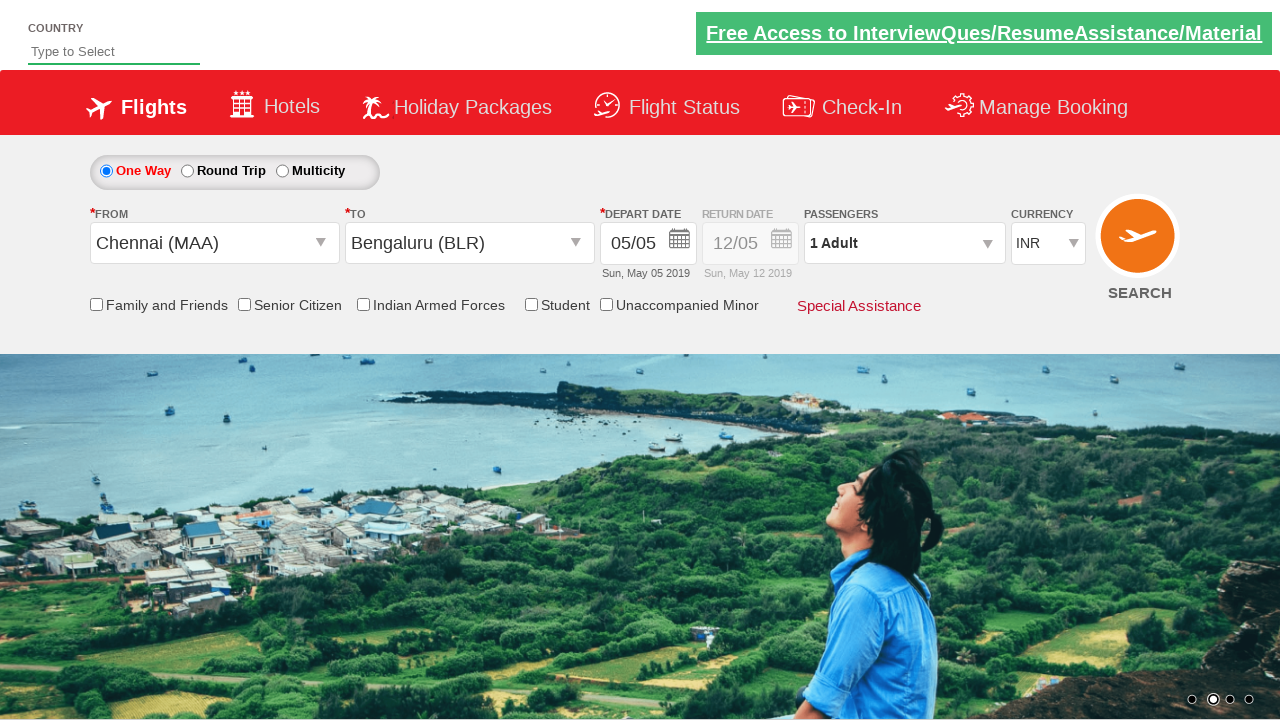